Tests handling of JavaScript confirm dialog by clicking button and accepting confirmation

Starting URL: https://the-internet.herokuapp.com/javascript_alerts

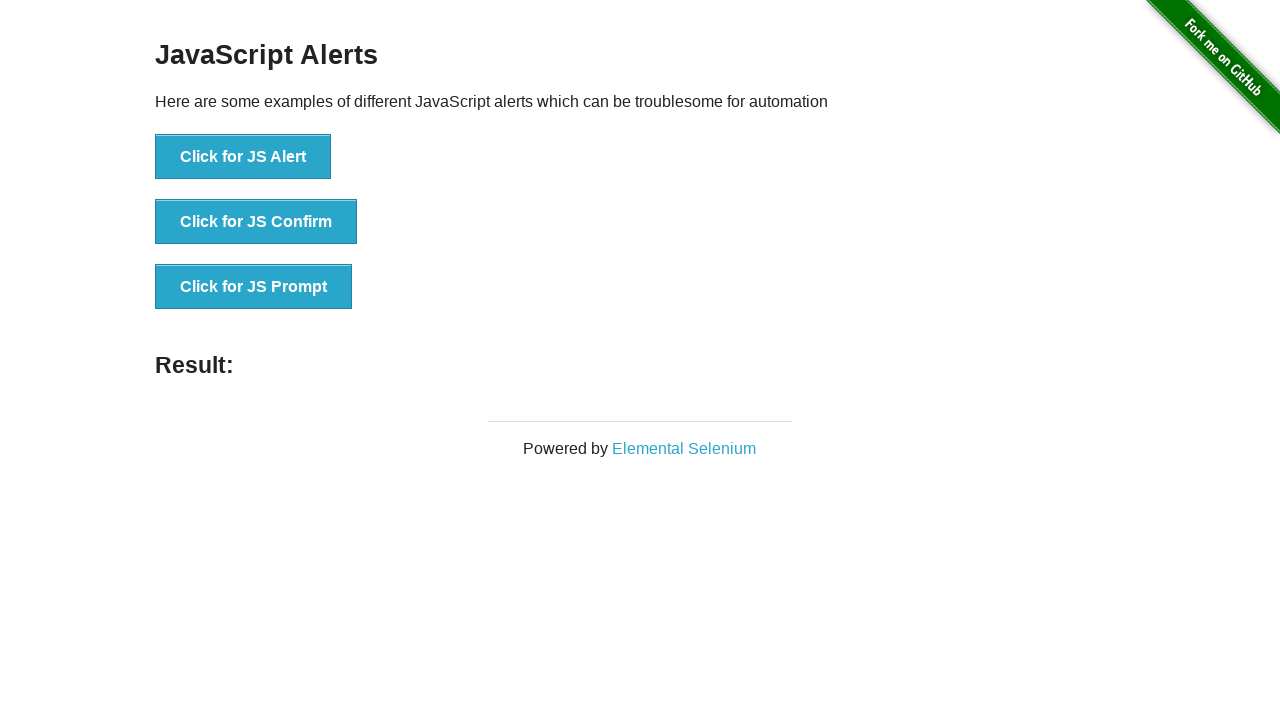

Set up dialog handler to accept confirm dialogs
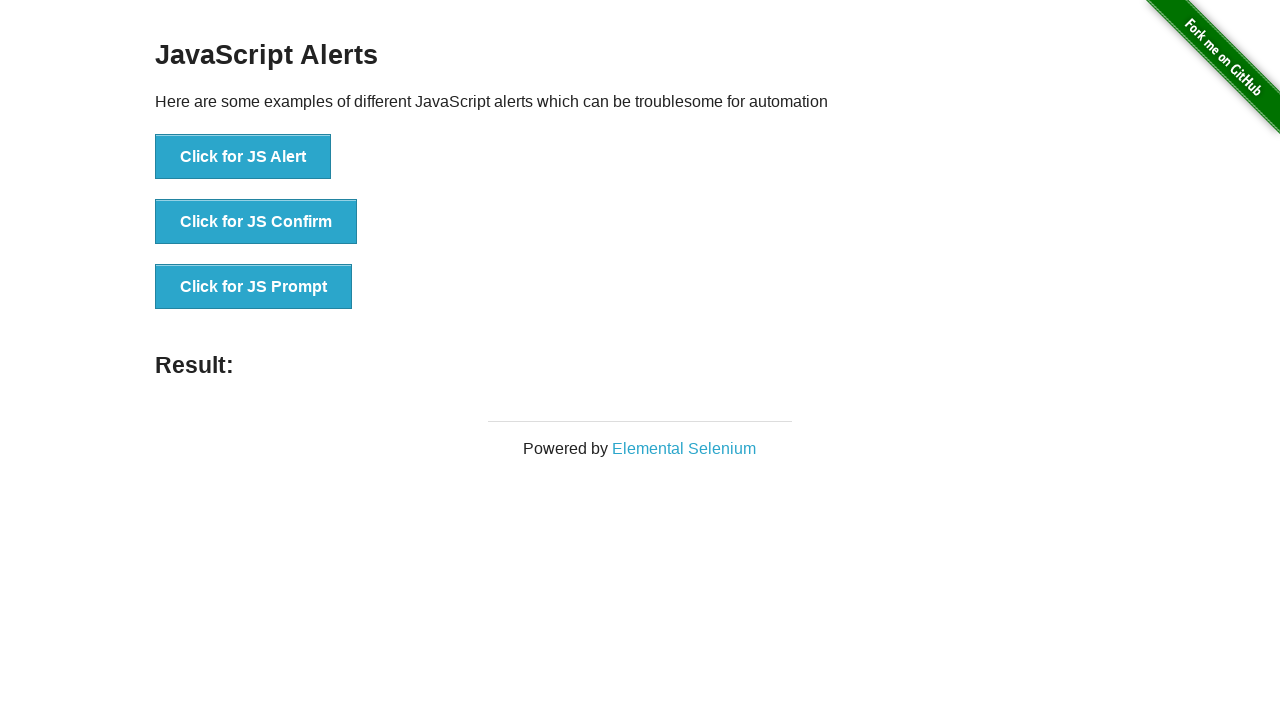

Clicked button to trigger JavaScript confirm dialog at (256, 222) on internal:role=button[name="Click for JS Confirm"i]
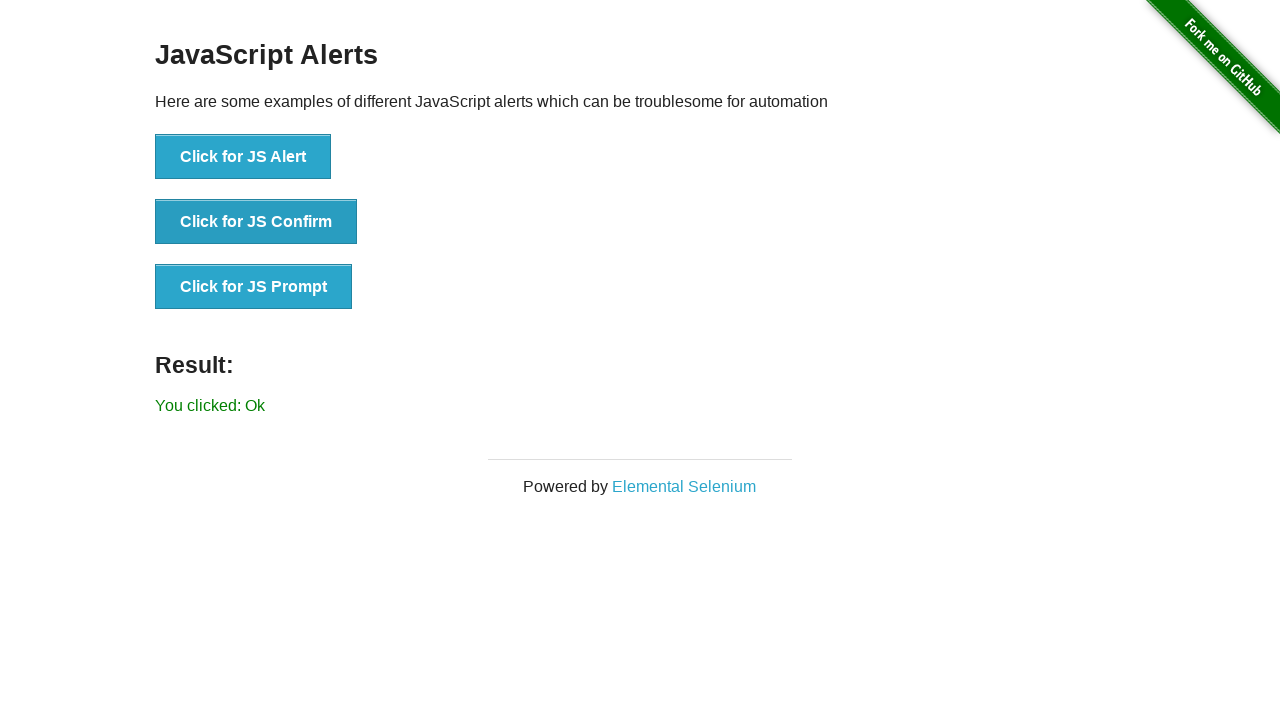

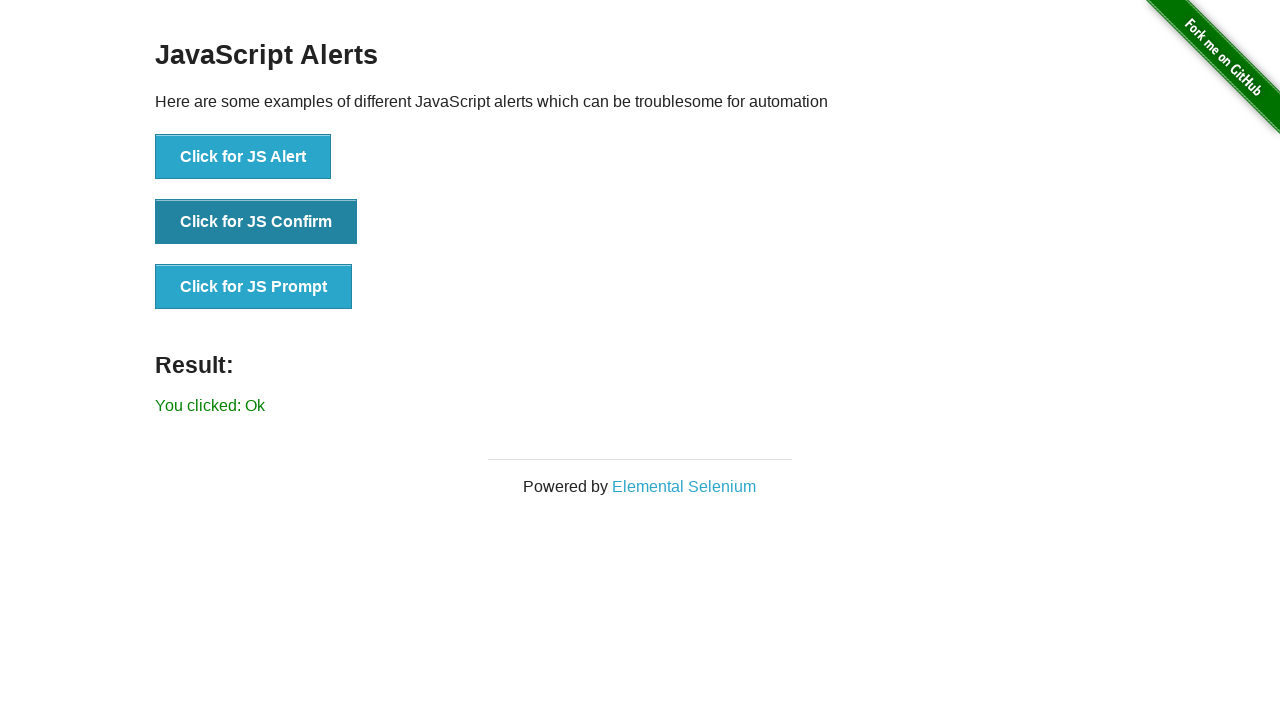